Tests that empty string input is accepted by the input field.

Starting URL: https://the-internet.herokuapp.com/dynamic_controls

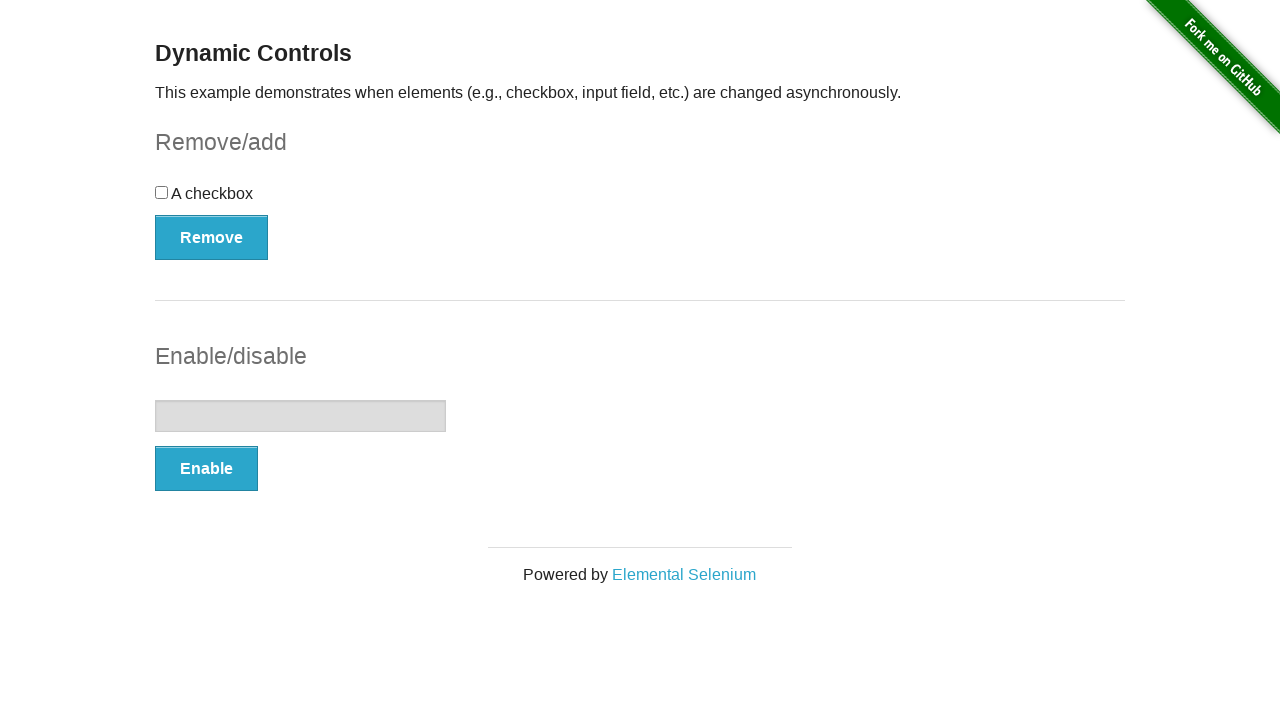

Navigated to the dynamic controls page
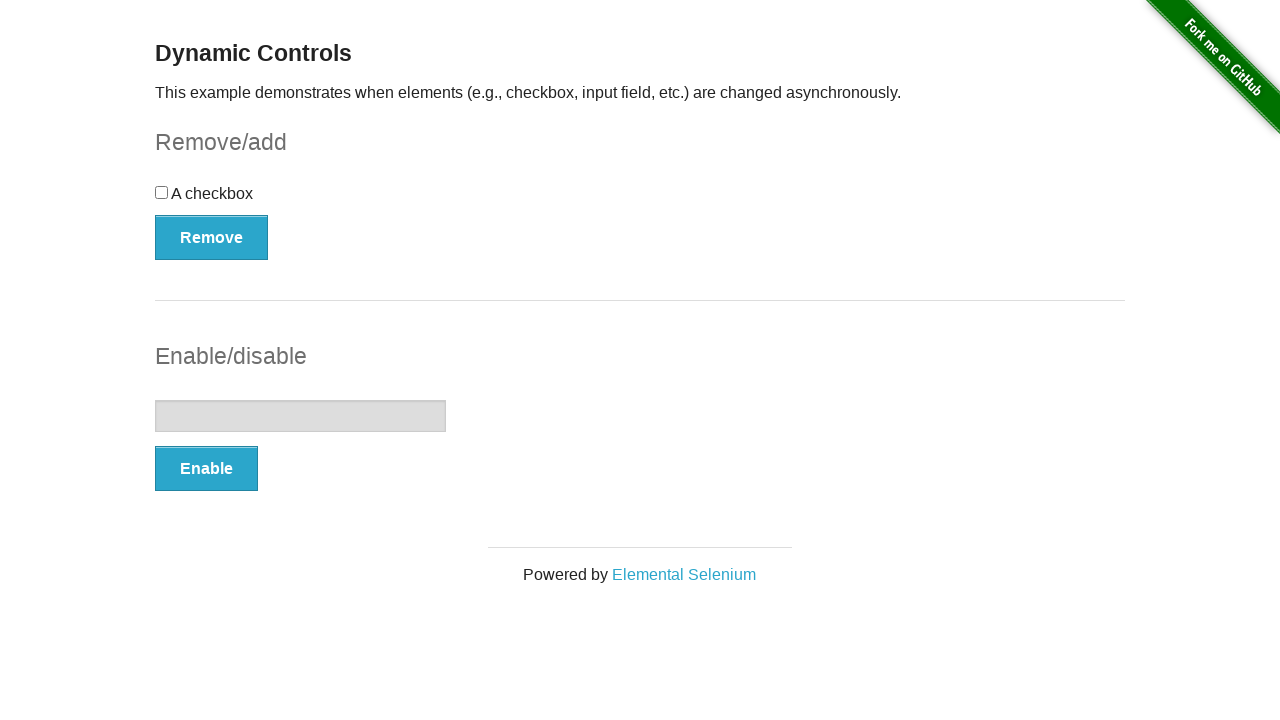

Clicked the Enable button to activate the input field at (206, 469) on #input-example button
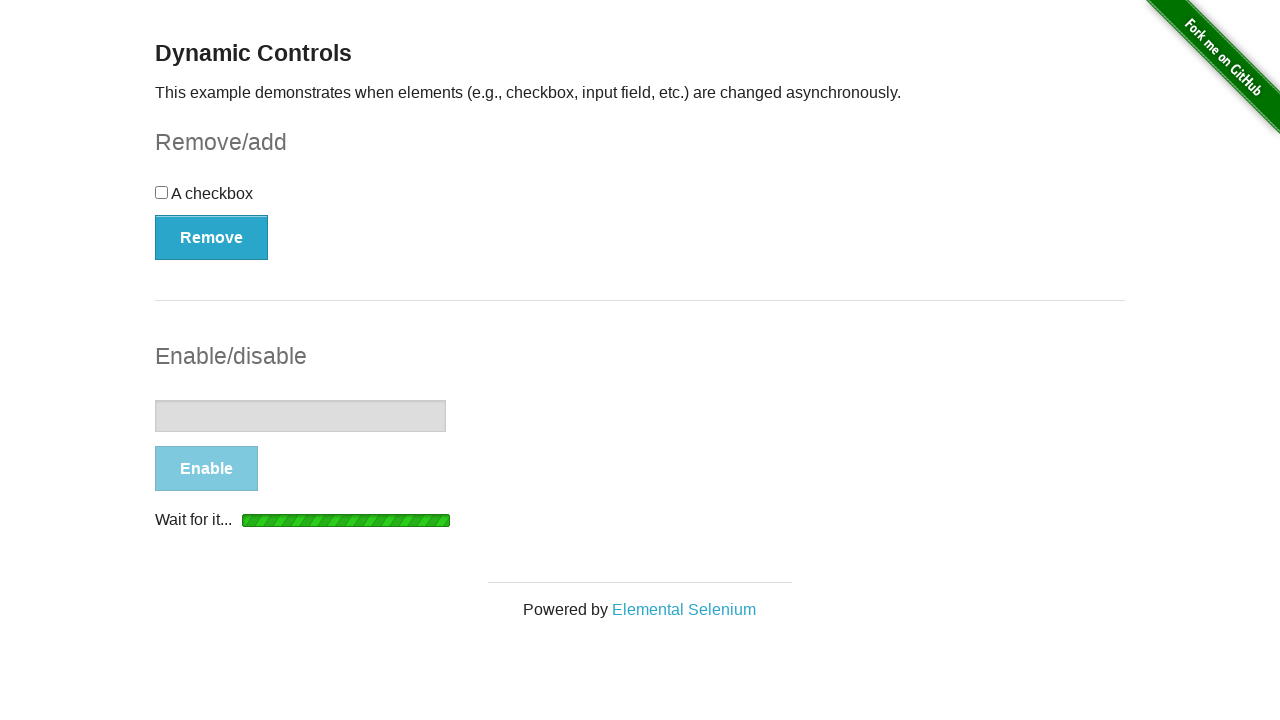

Waited for the message element to become visible
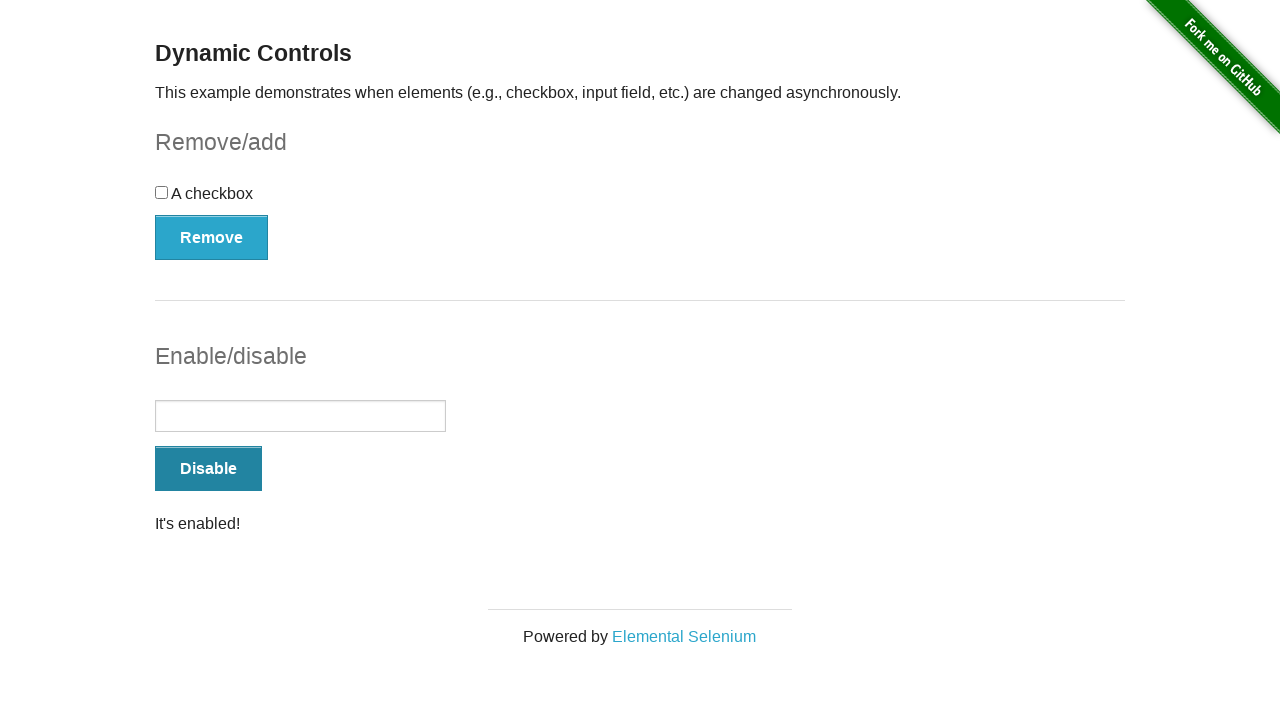

Filled the input field with an empty string on #input-example input[type='text']
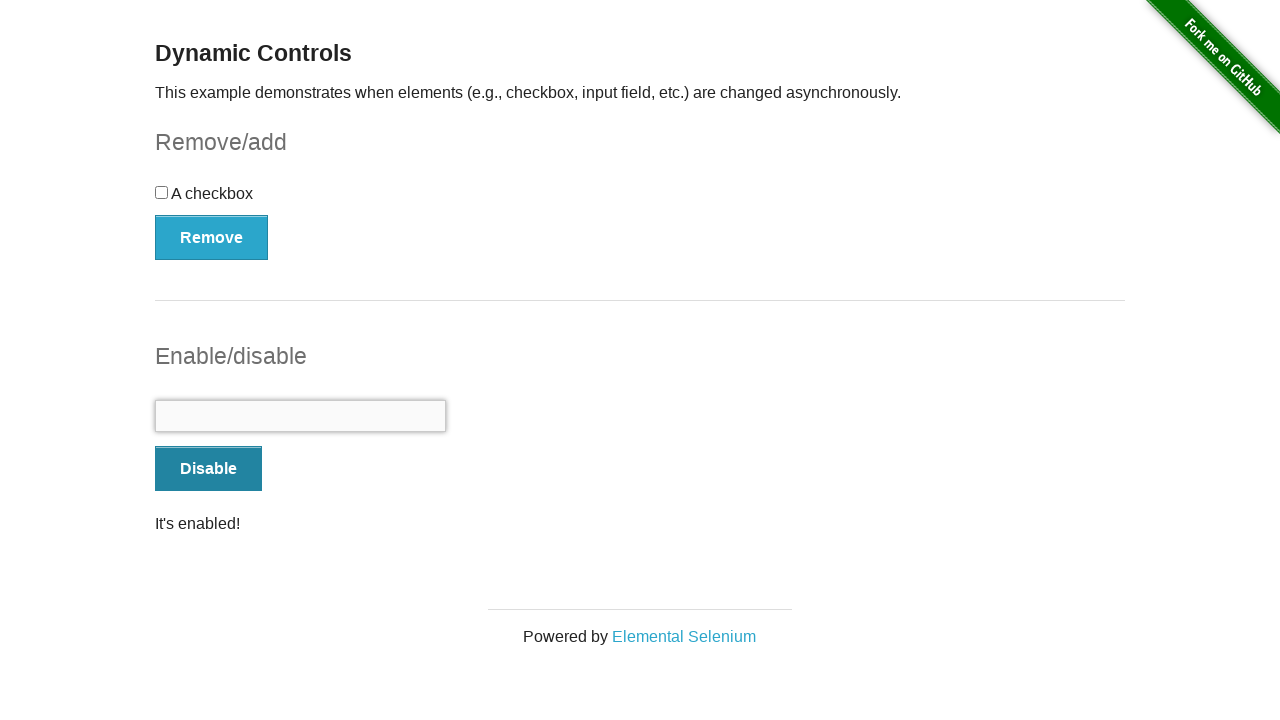

Verified that the input field contains an empty string
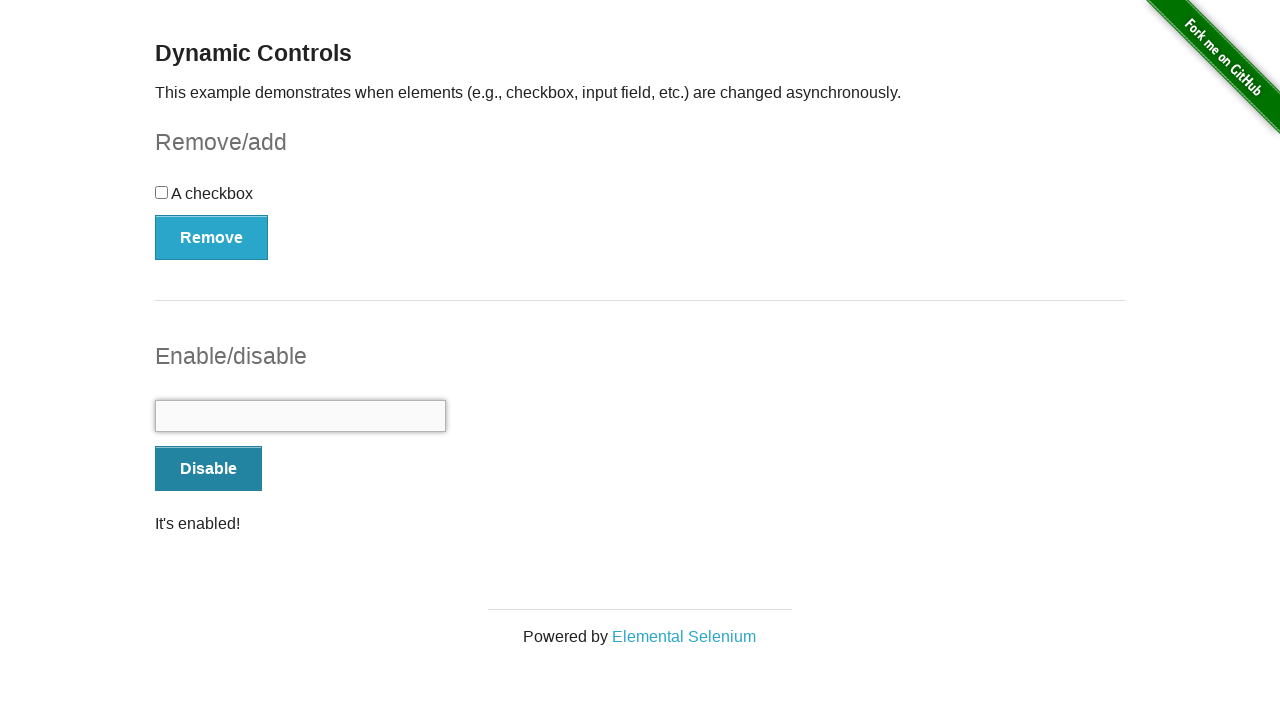

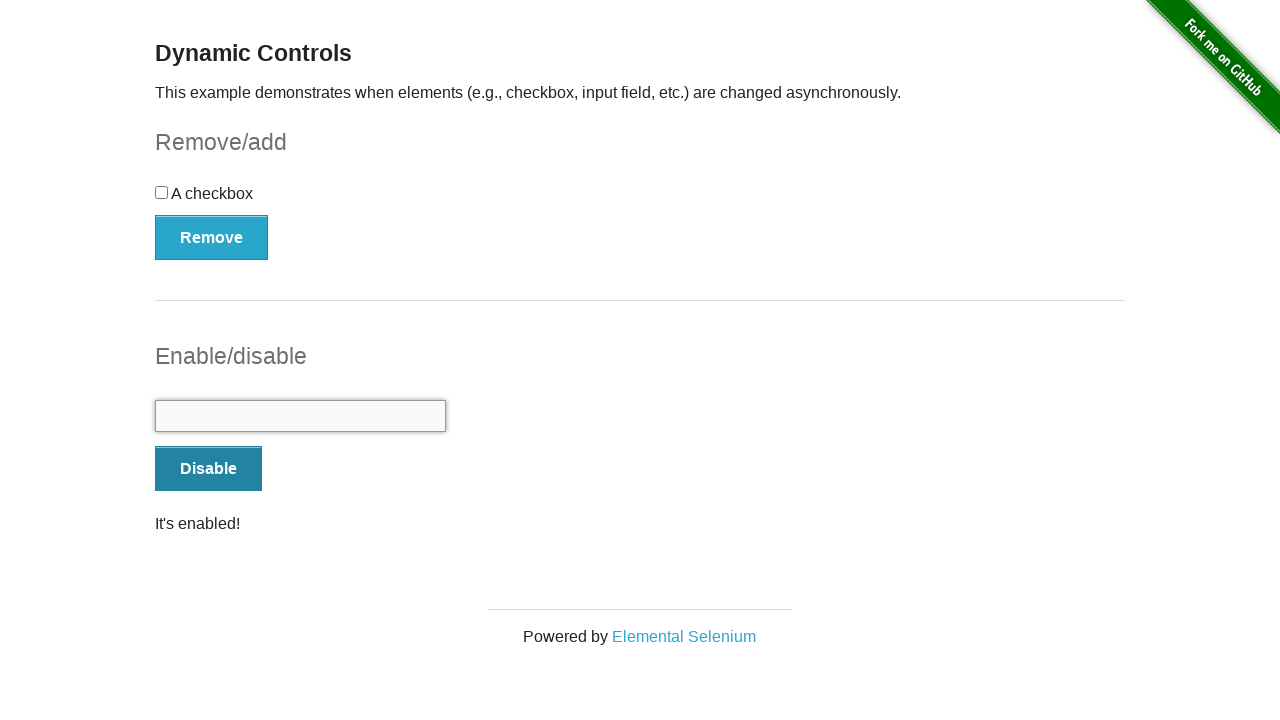